Tests dynamic controls functionality by verifying a text input field's enabled state before and after clicking a toggle button

Starting URL: https://v1.training-support.net/selenium/dynamic-controls

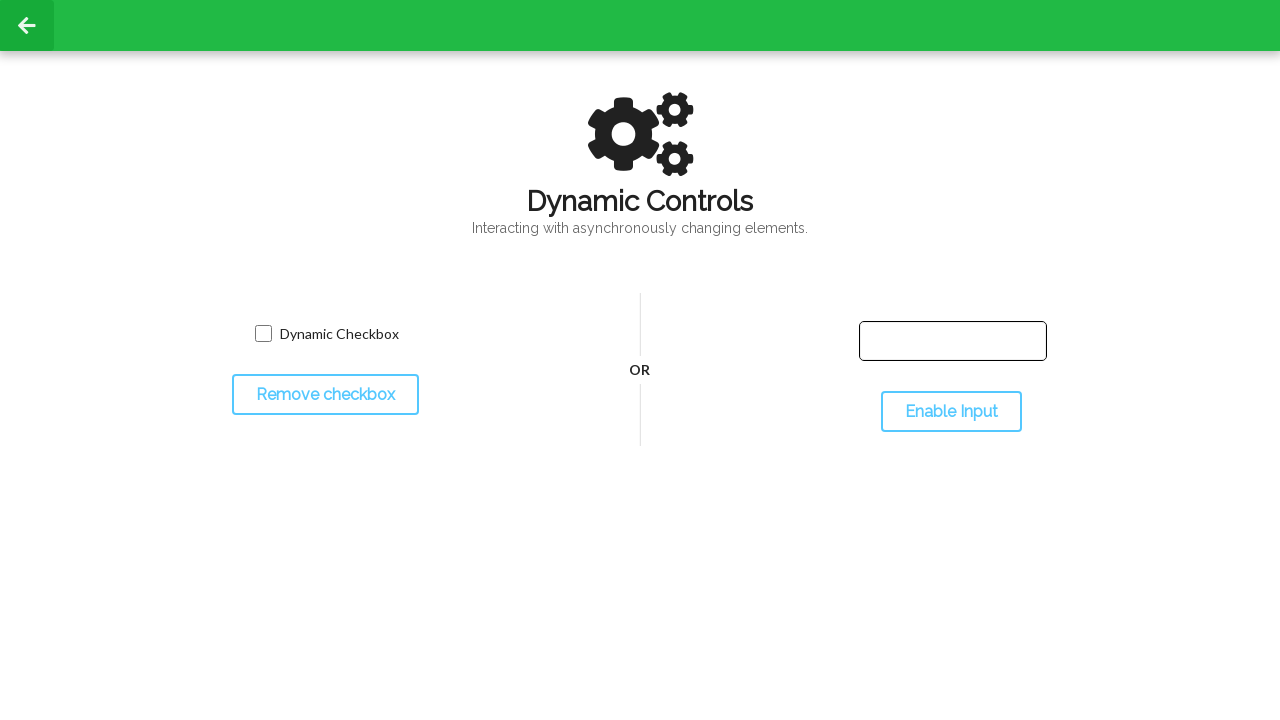

Located the text input field
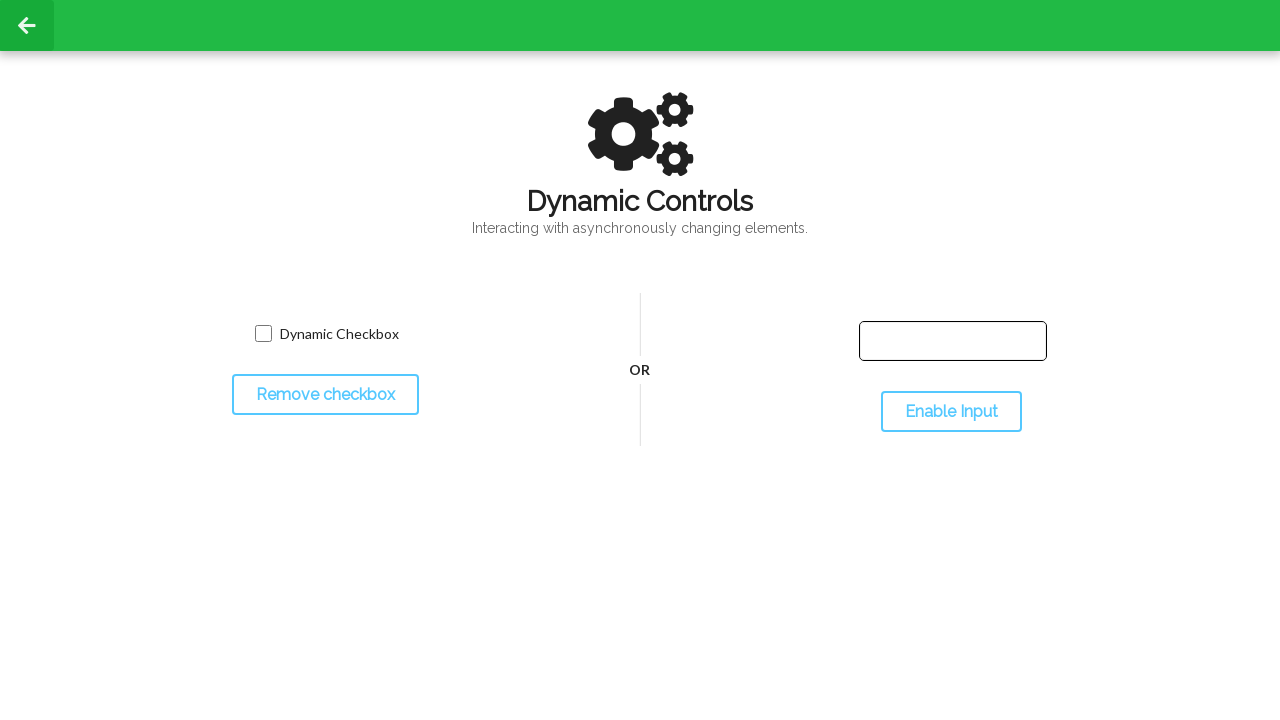

Clicked the toggle button to change input field state at (951, 412) on #toggleInput
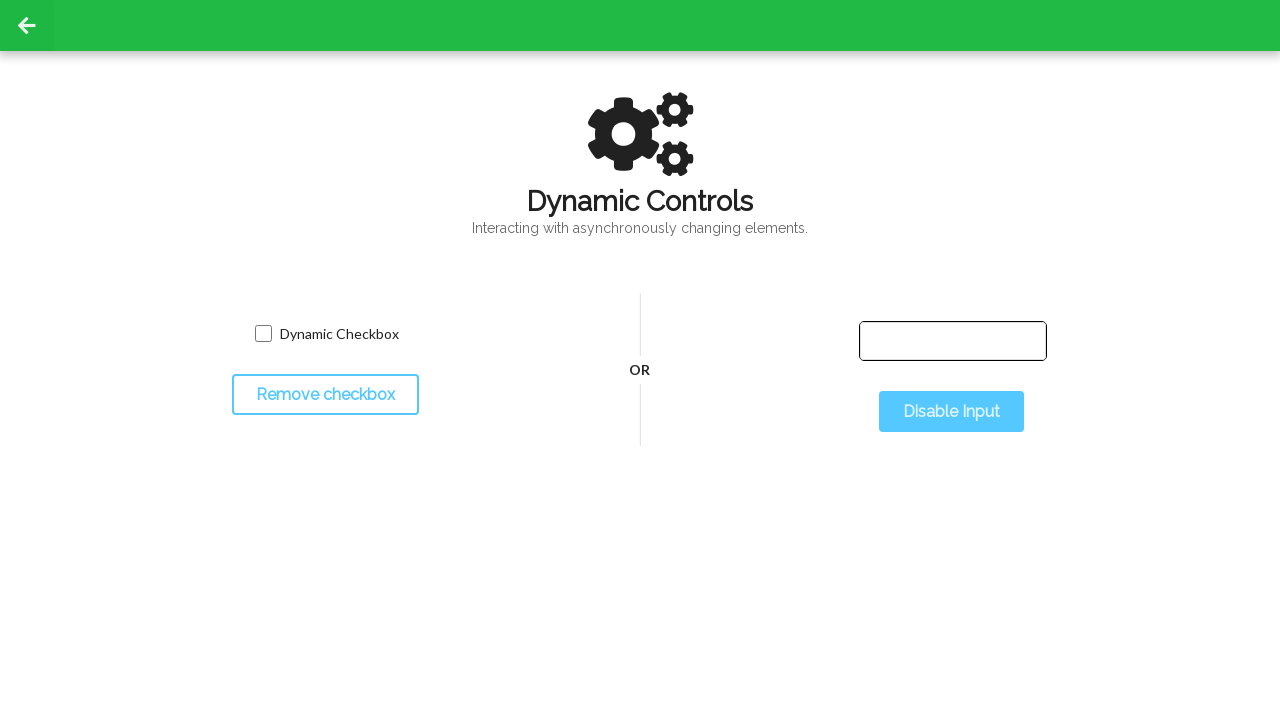

Waited for the input field enabled state to change
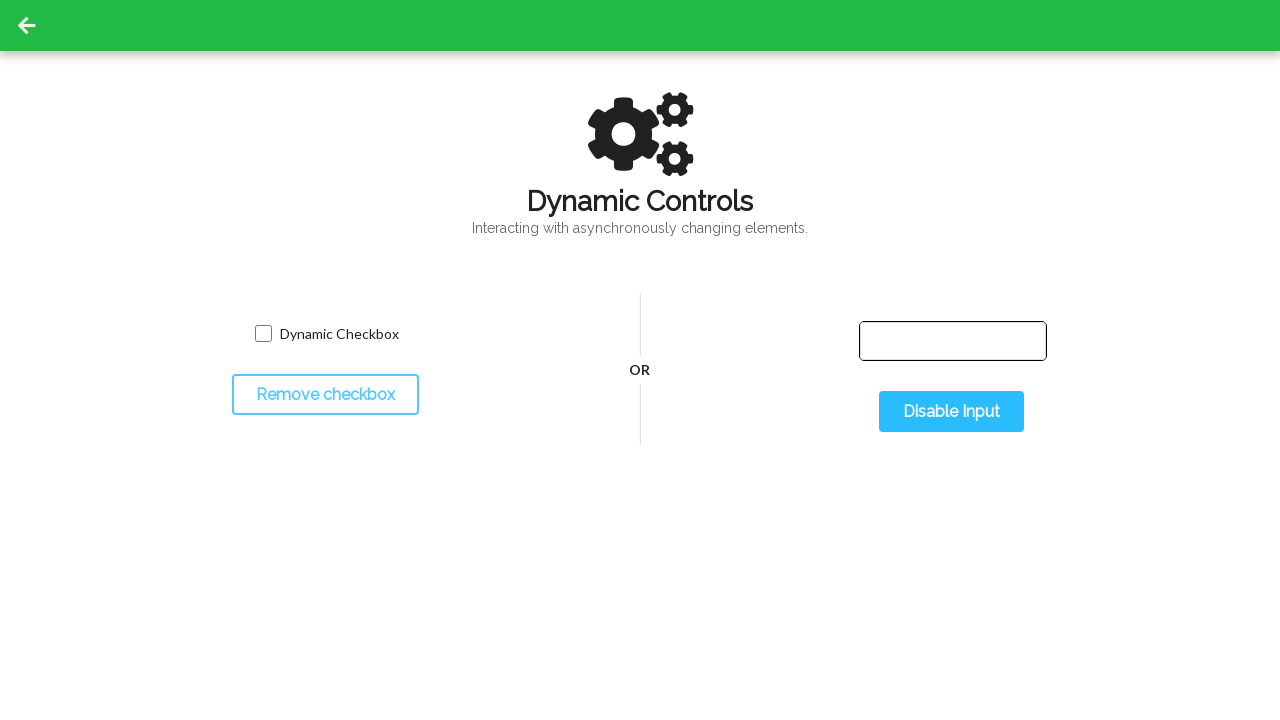

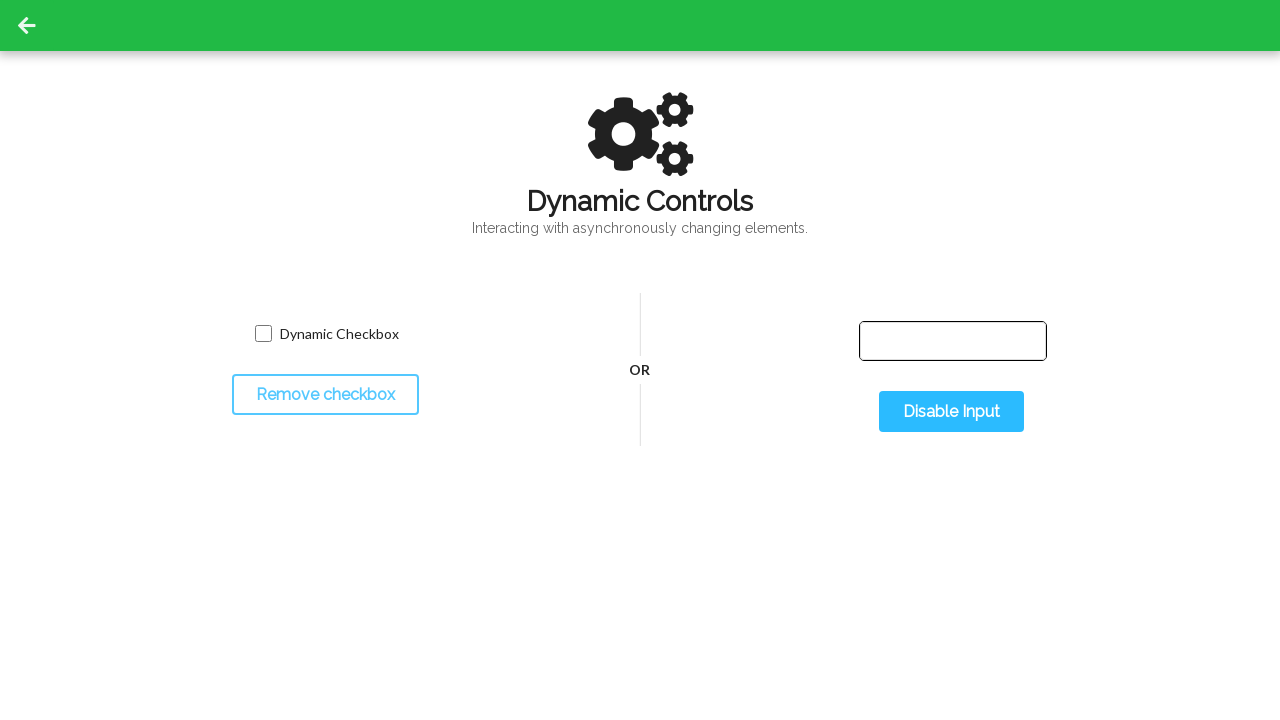